Tests focusing functionality by focusing on an input element on the page

Starting URL: https://danube-webshop.herokuapp.com/

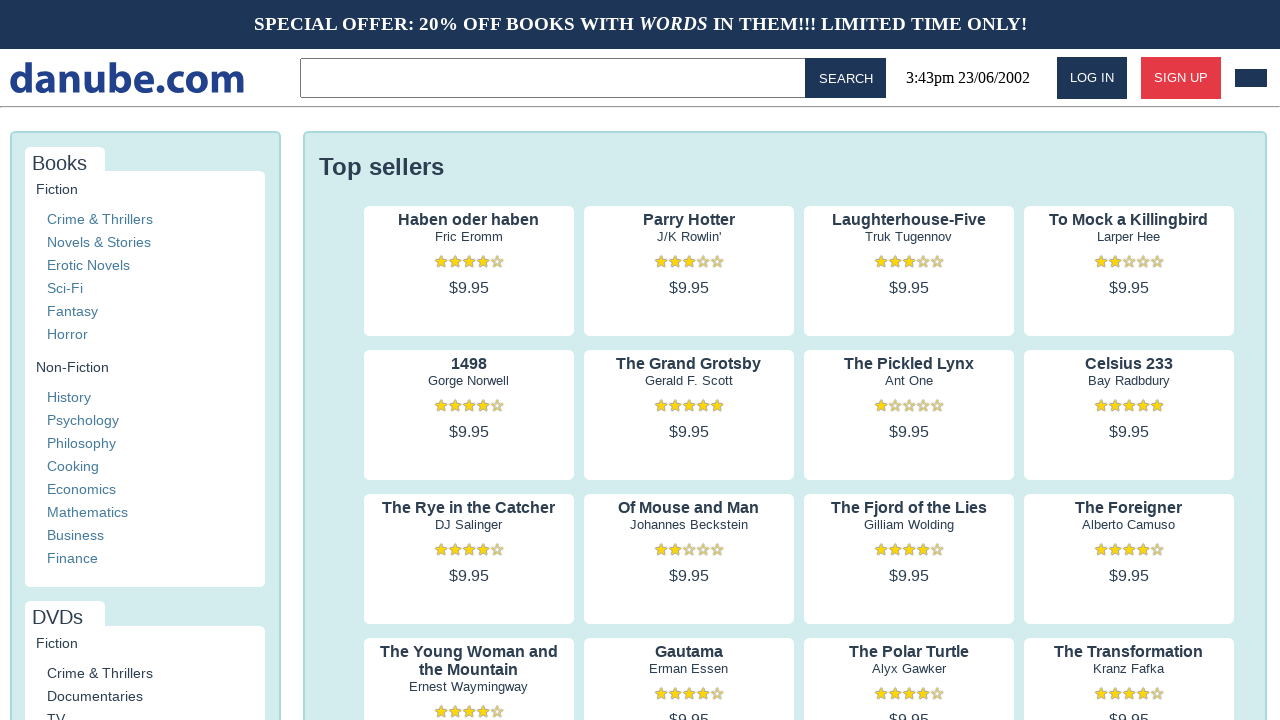

Focused on input element on input
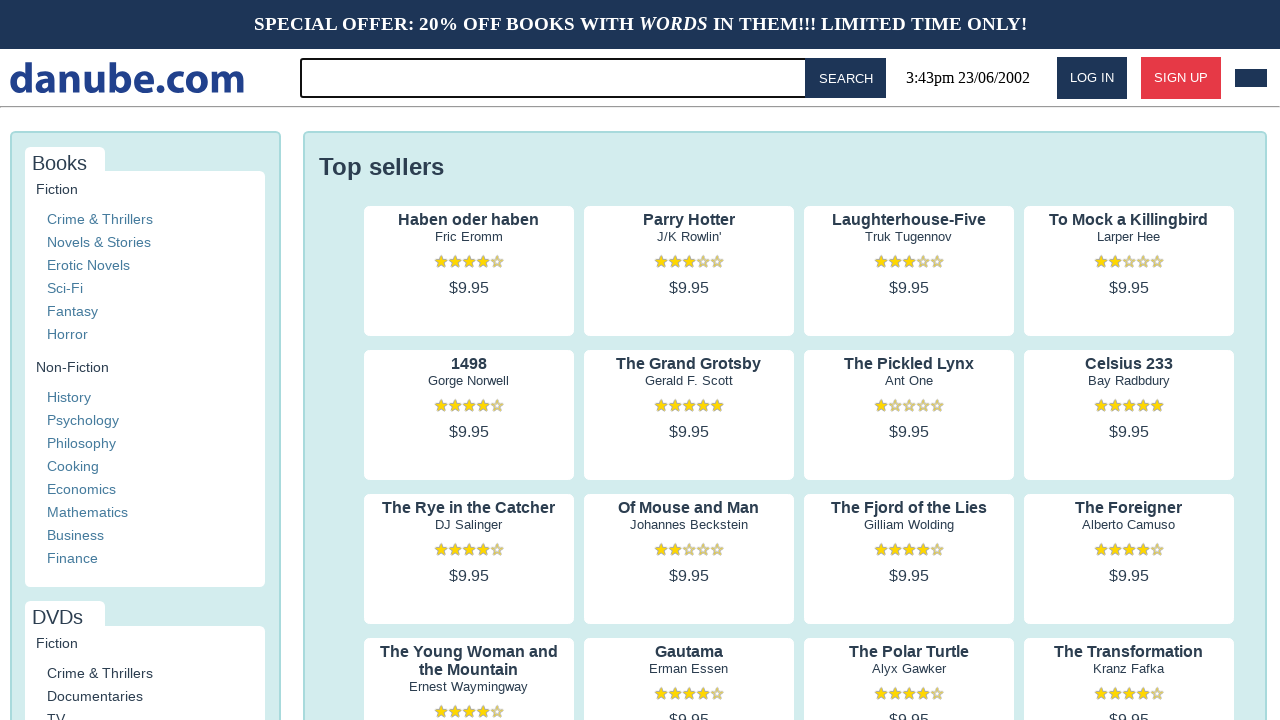

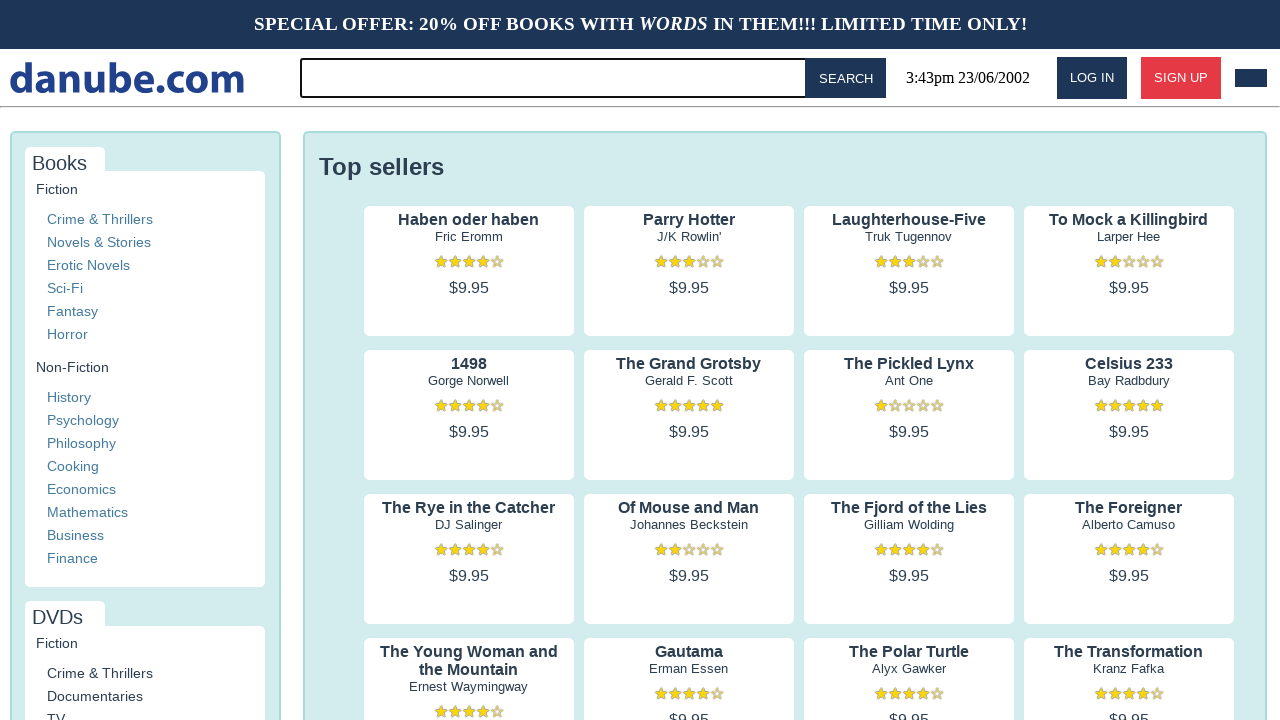